Tests navigation to "Top Deals" page which opens in a new window, switches to that window, and clicks on the table header to sort products by name

Starting URL: https://rahulshettyacademy.com/seleniumPractise/#/

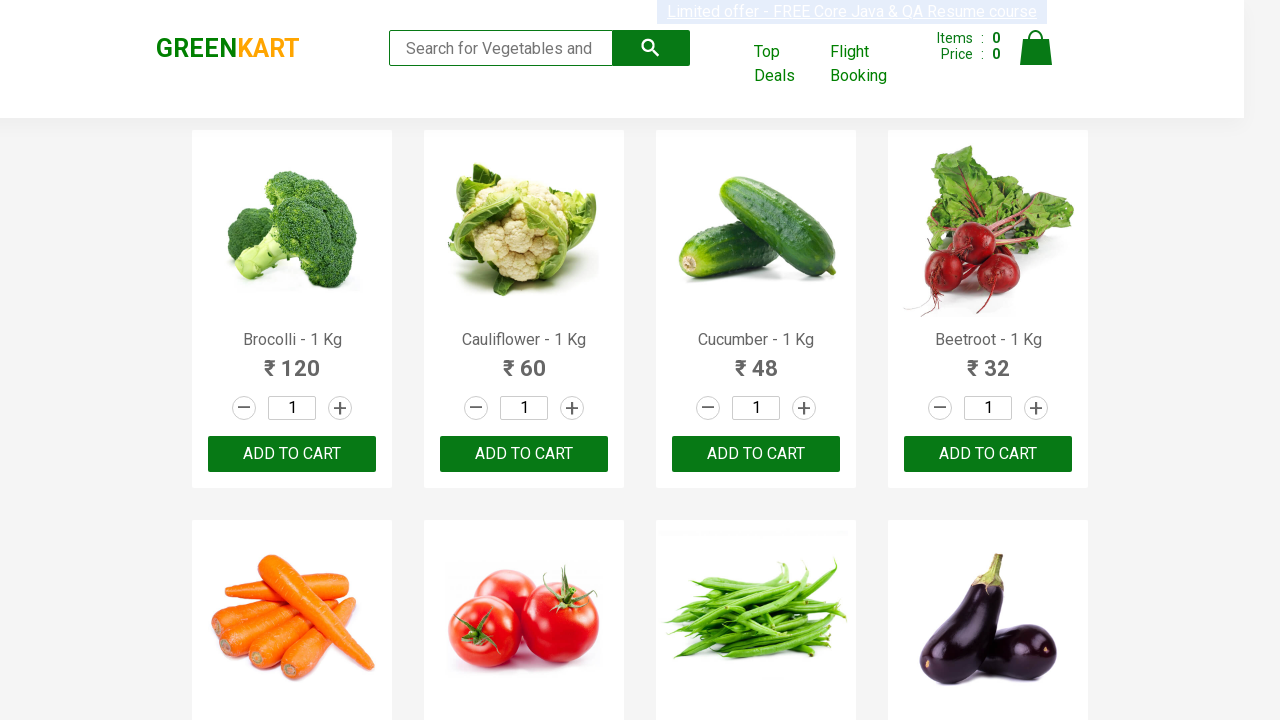

Clicked 'Top Deals' link to open new window at (787, 64) on xpath=//a[.='Top Deals']
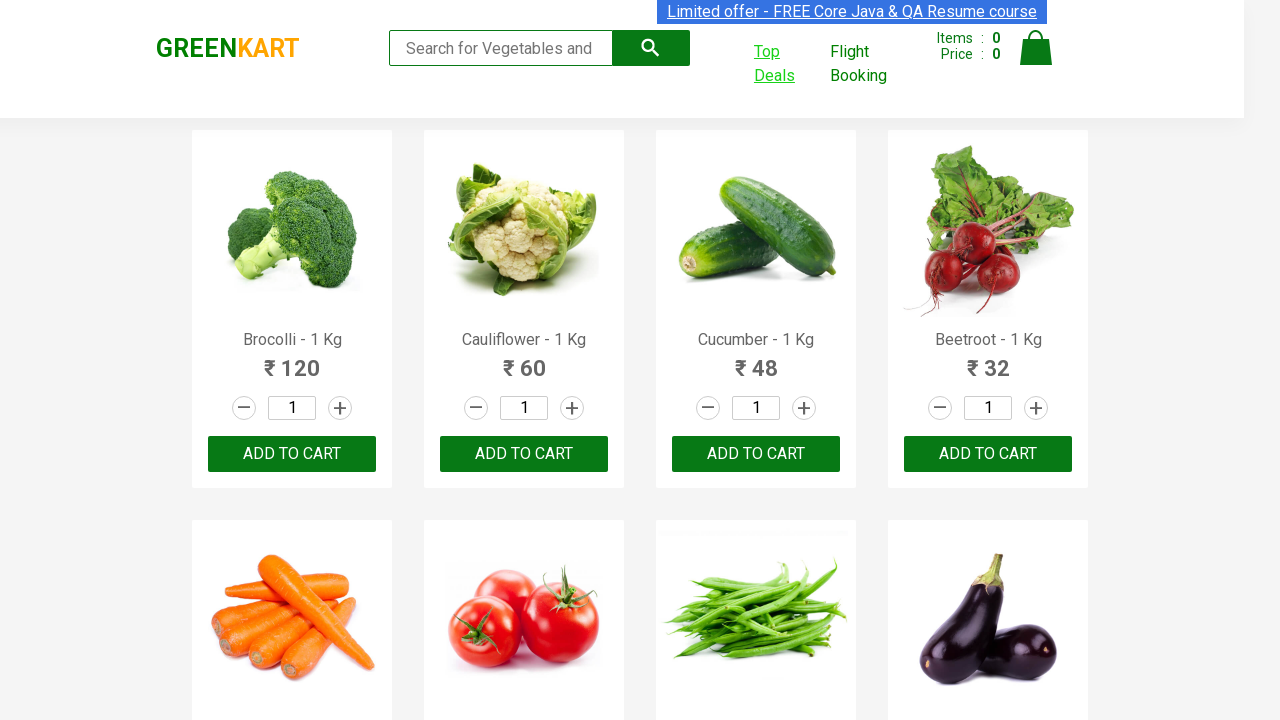

Captured new window/tab handle
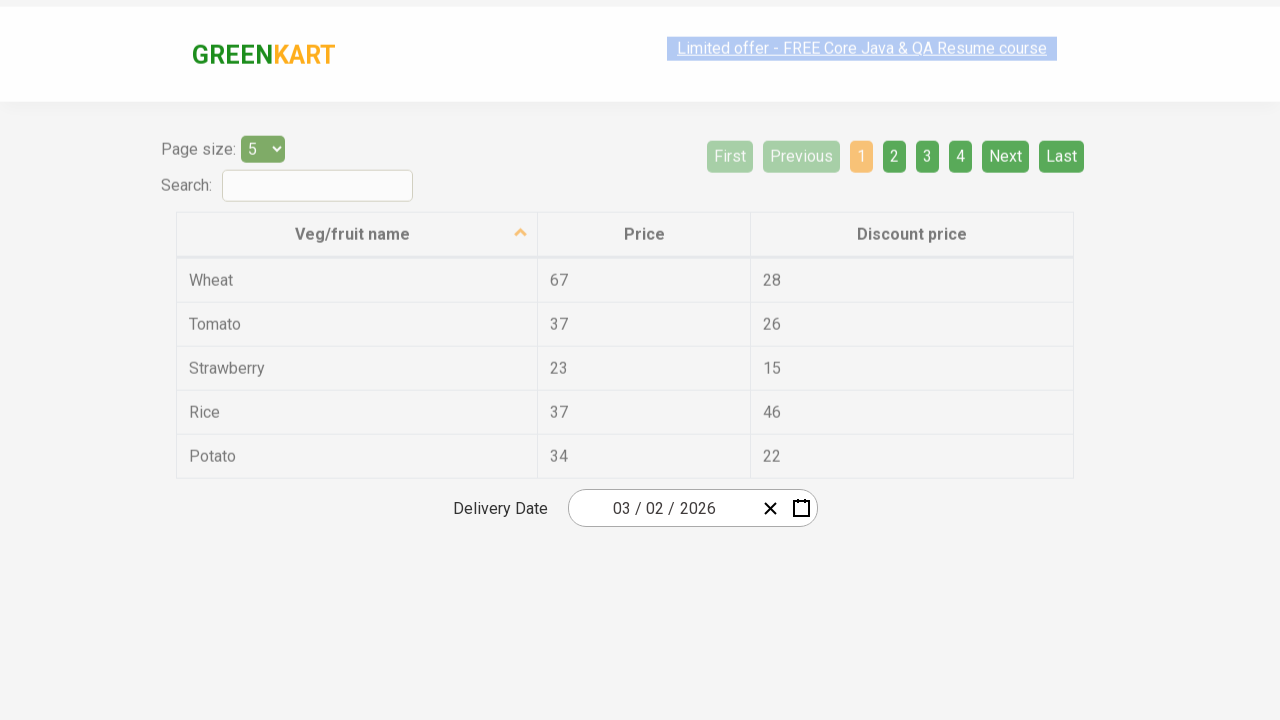

New window loaded successfully
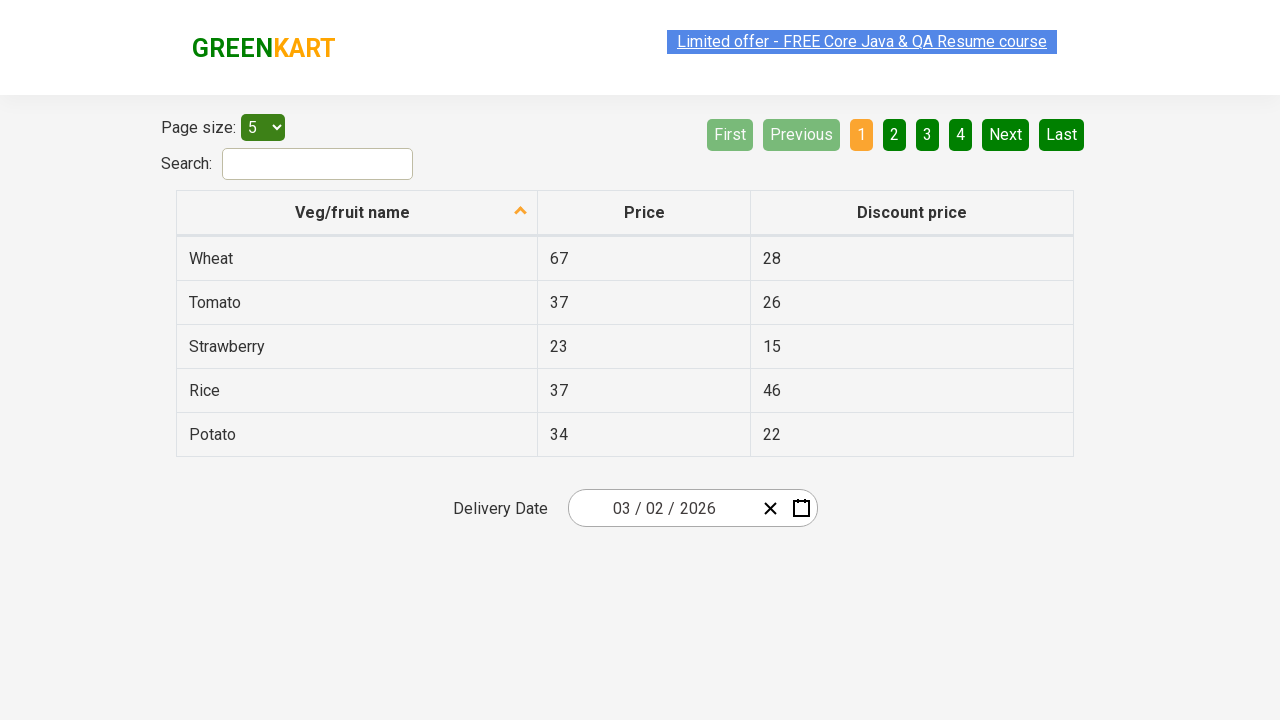

Clicked 'Veg/fruit name' column header to sort products by name at (353, 212) on xpath=//span[.='Veg/fruit name']
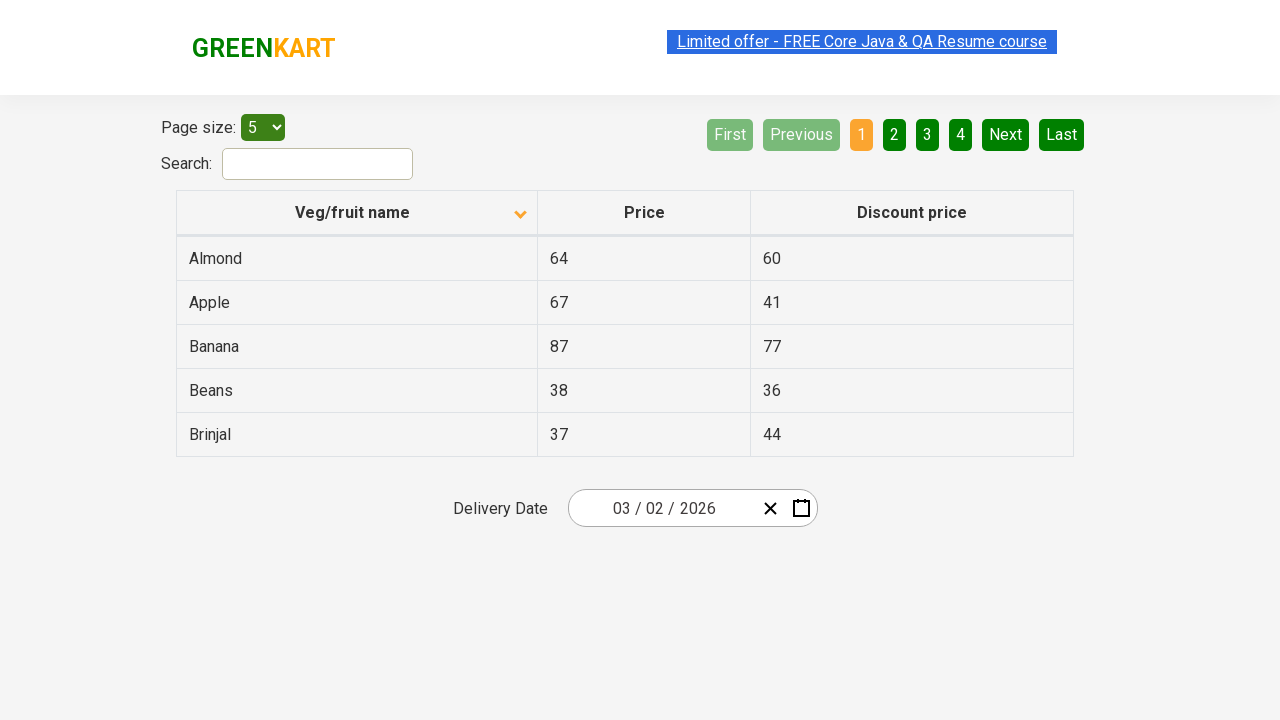

Product table sorted and visible
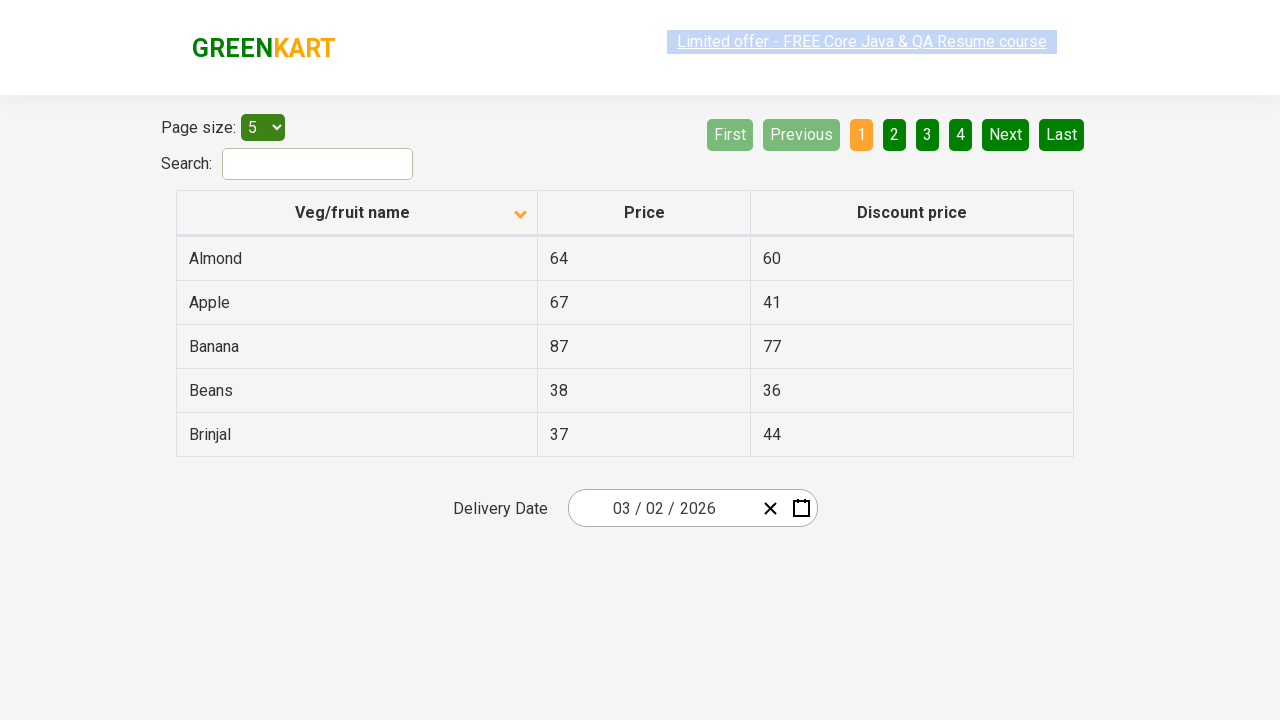

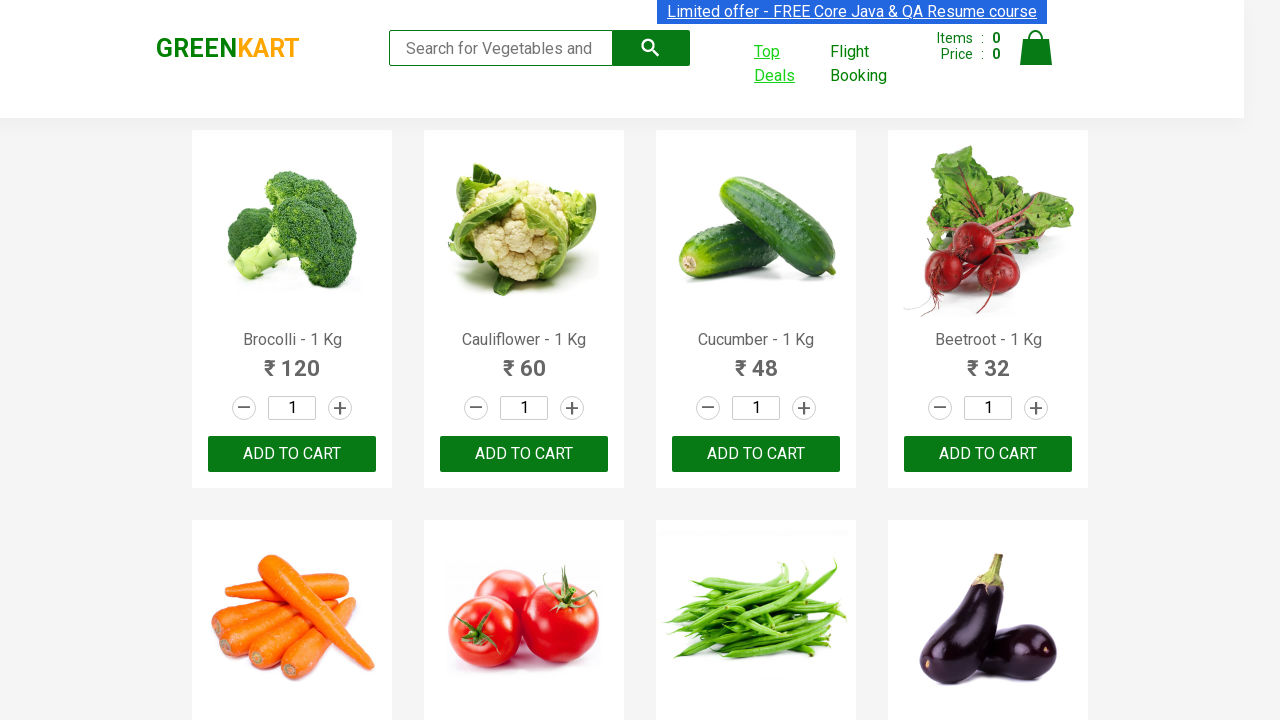